Tests JavaScript scrolling functionality by scrolling down to a "CYDEO" link at the bottom of a large page, then scrolling back up to the "Home" link at the top.

Starting URL: https://practice.cydeo.com/large

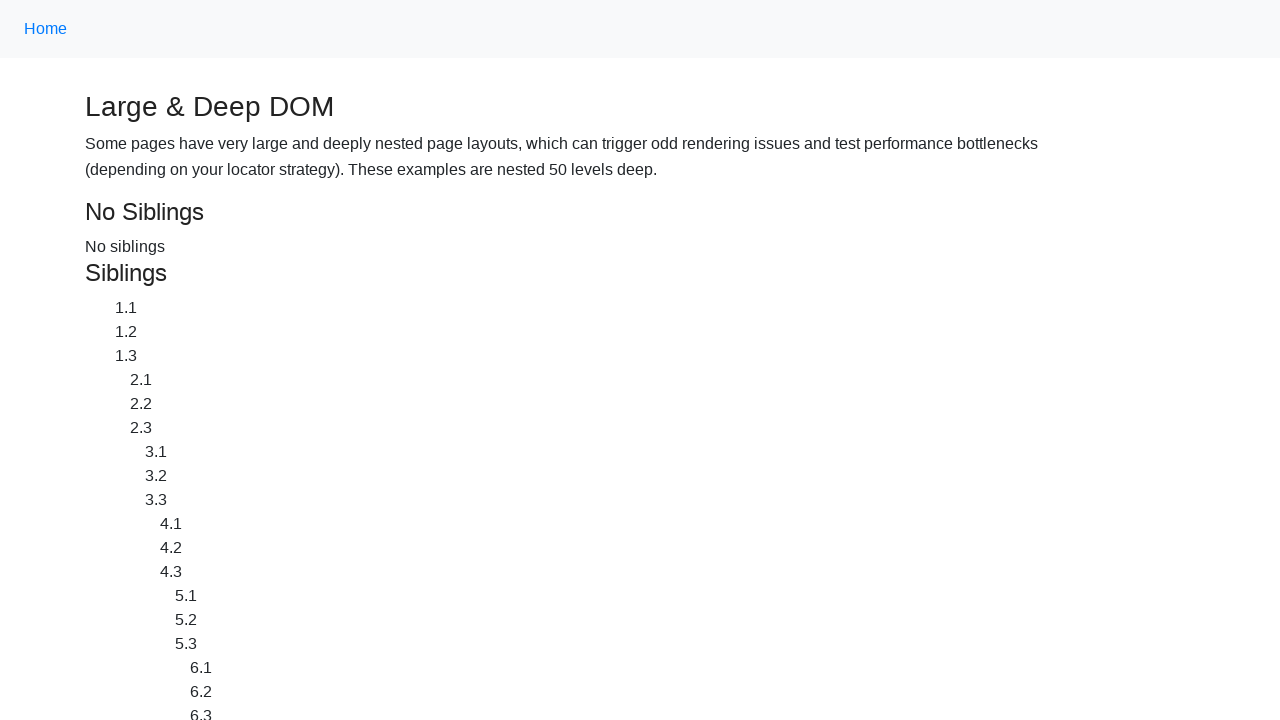

Located CYDEO link at bottom of page
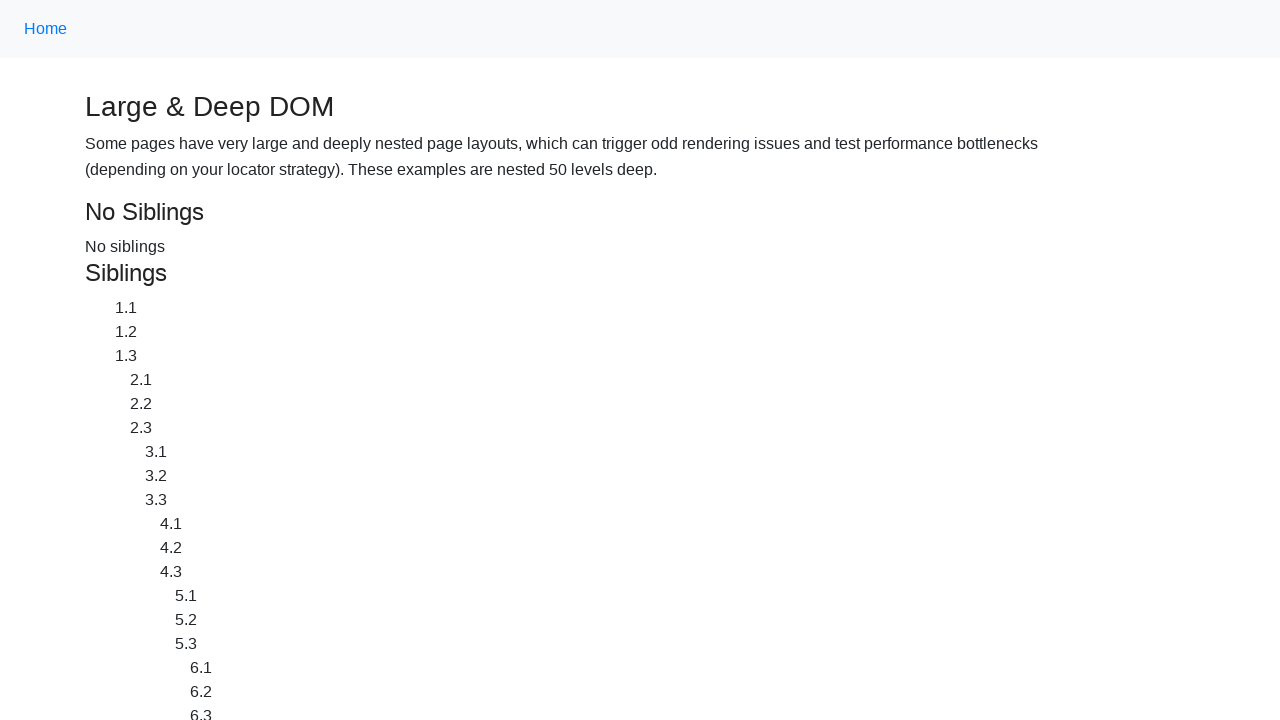

Located Home link at top of page
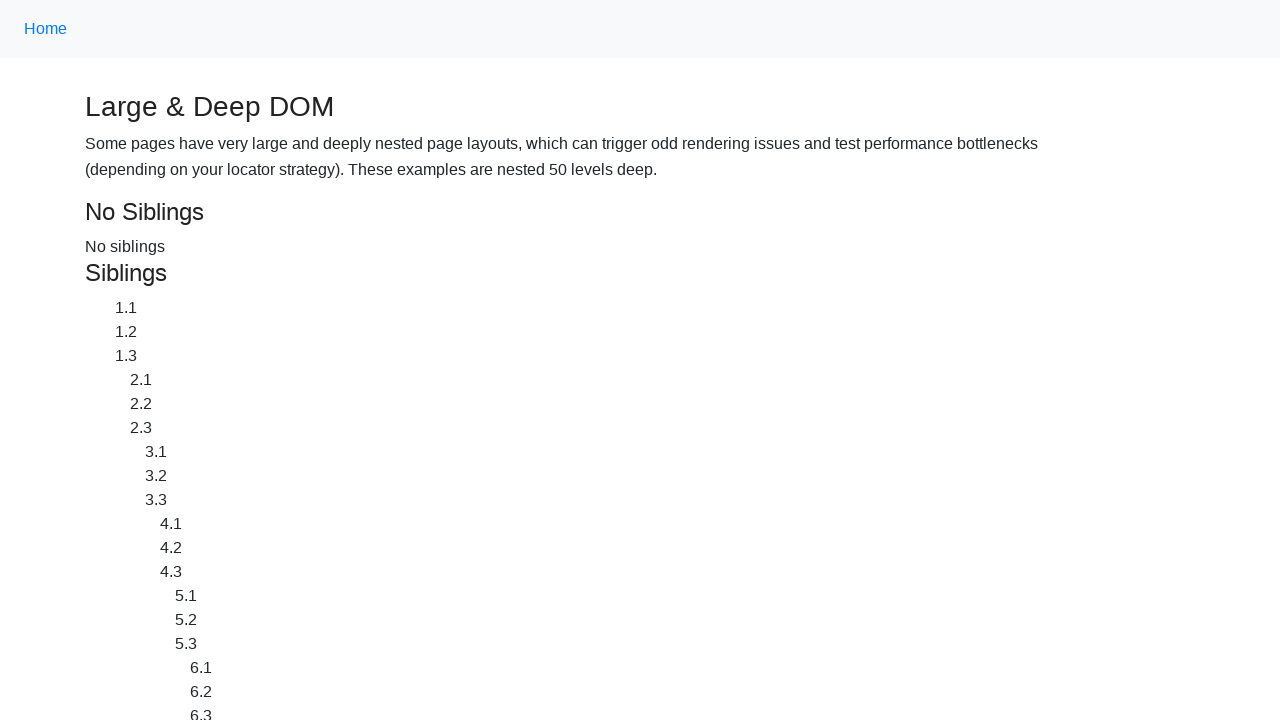

Scrolled down to CYDEO link using JavaScript scroll
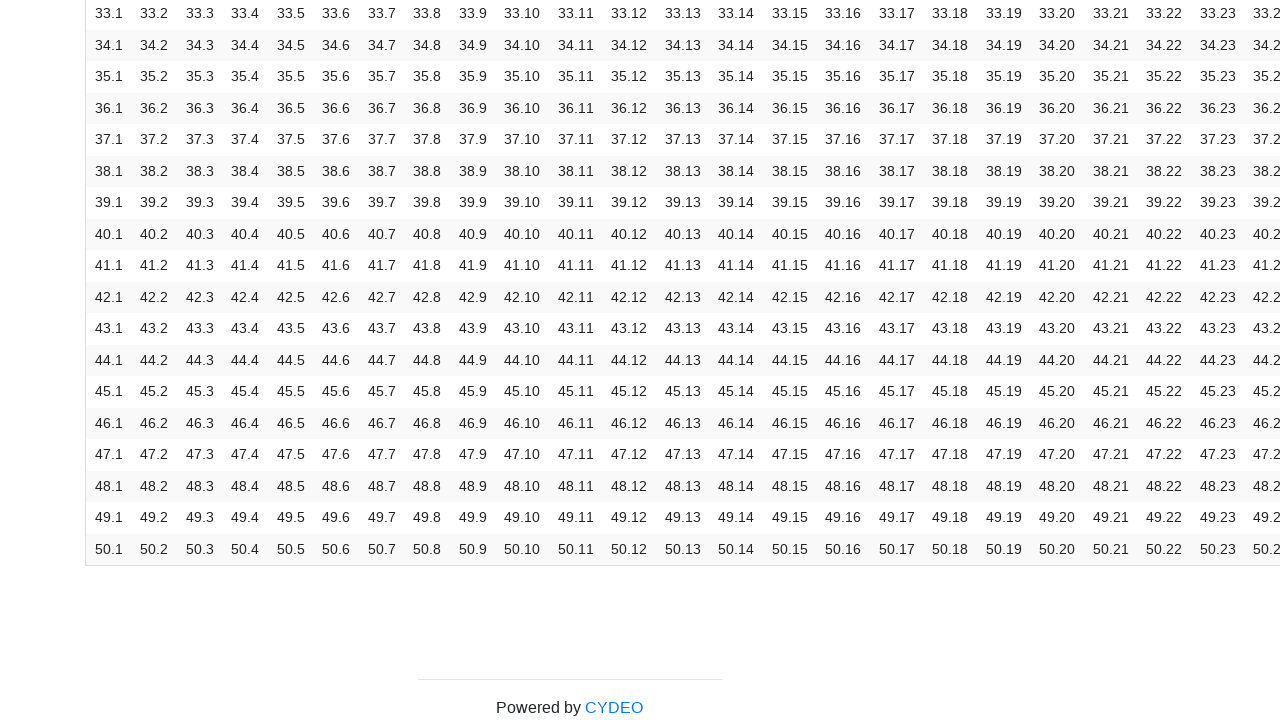

Waited 2 seconds to observe scroll to CYDEO link
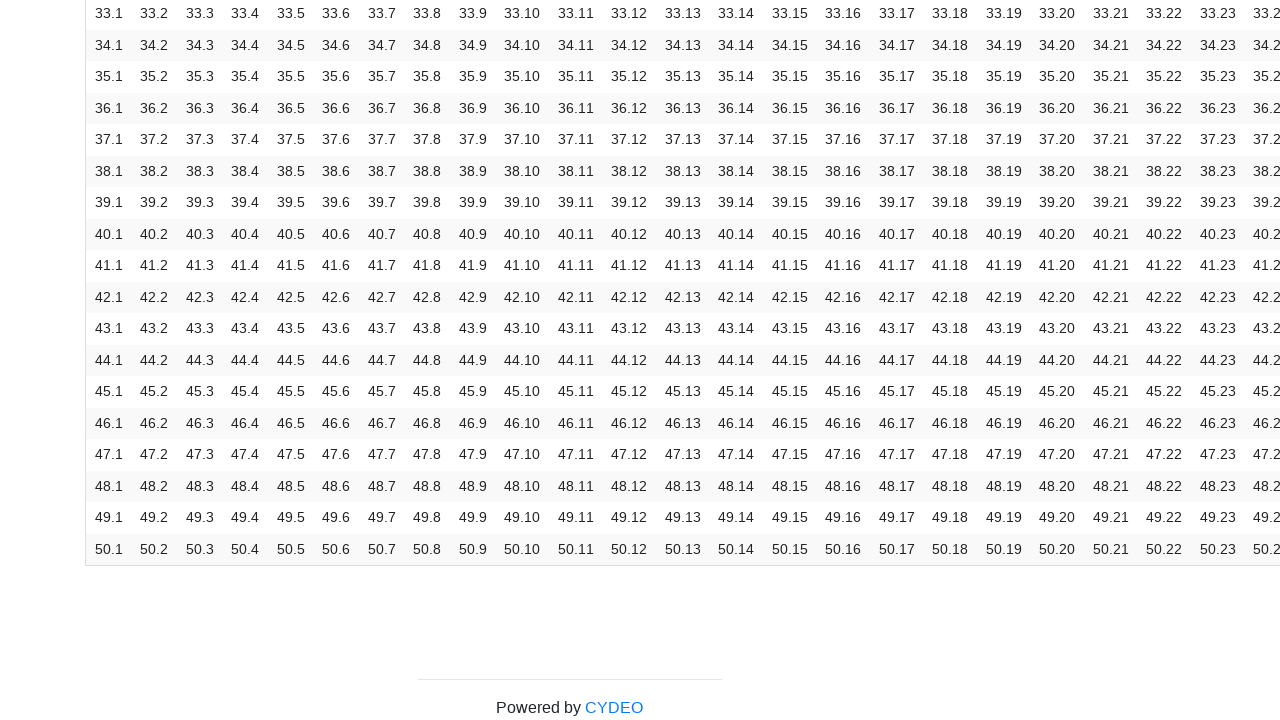

Scrolled back up to Home link using JavaScript scroll
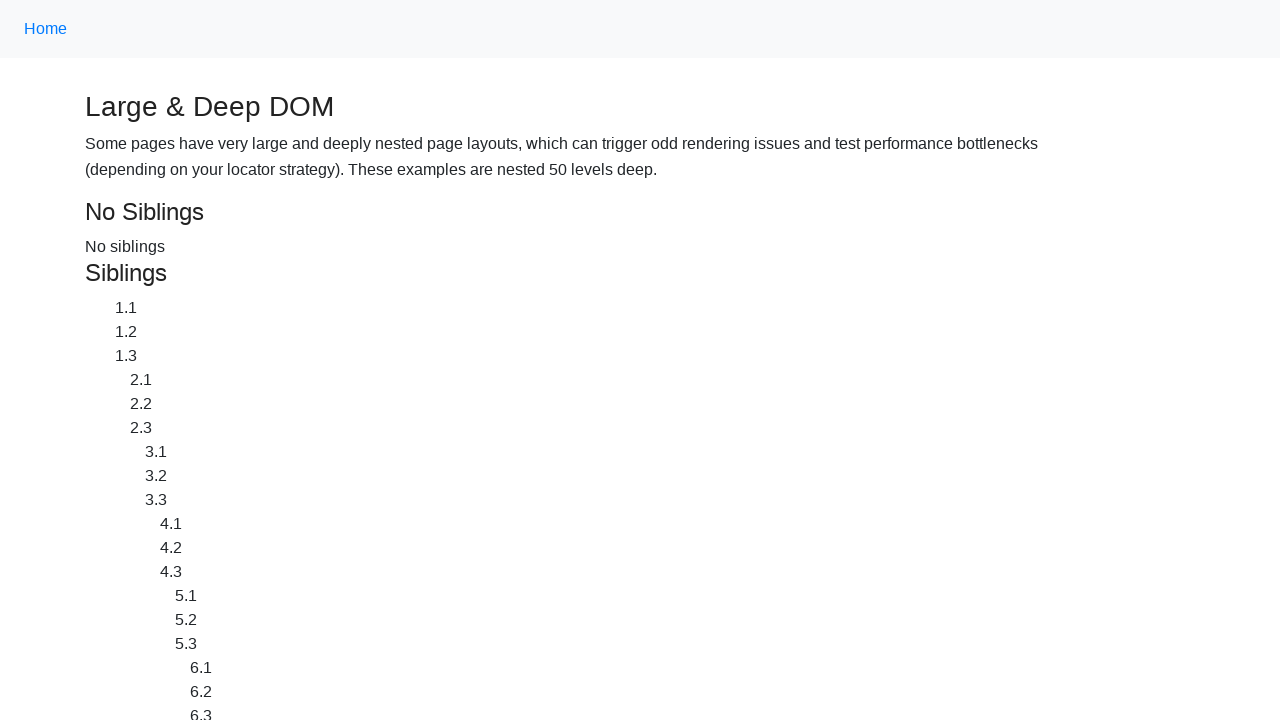

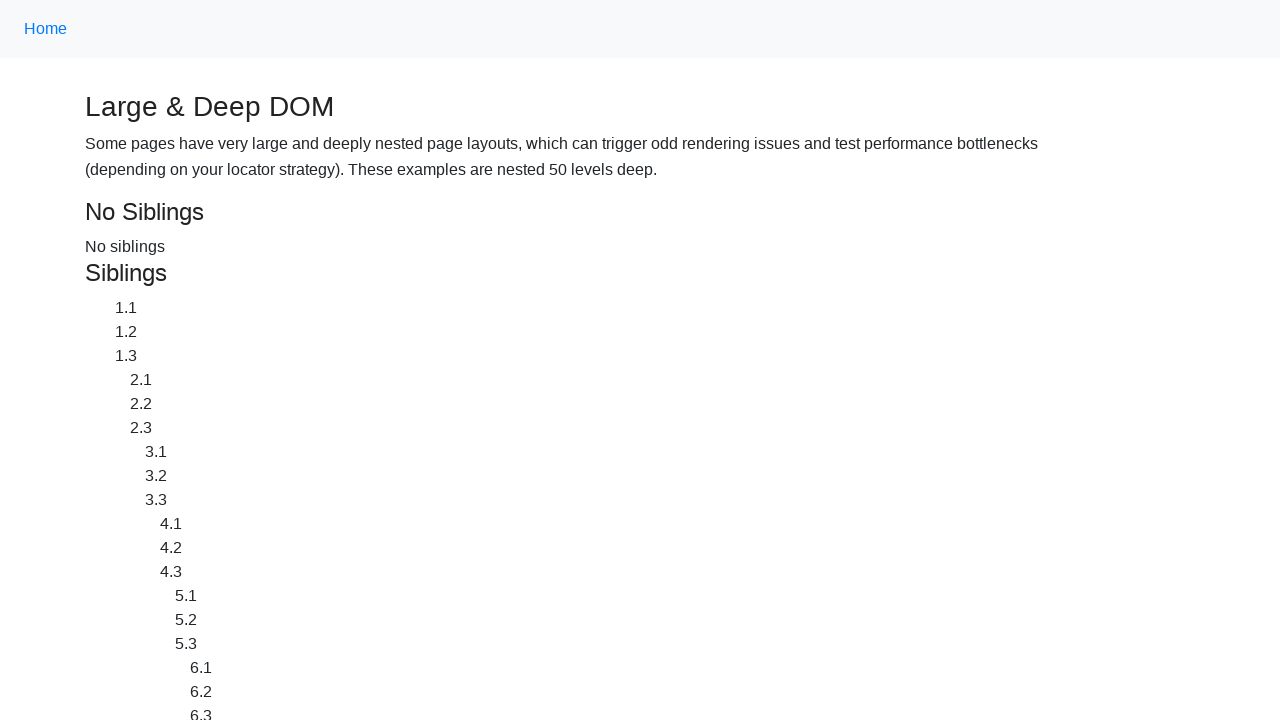